Tests scroll into view command by scrolling to the footer of the webpage

Starting URL: http://omayo.blogspot.com

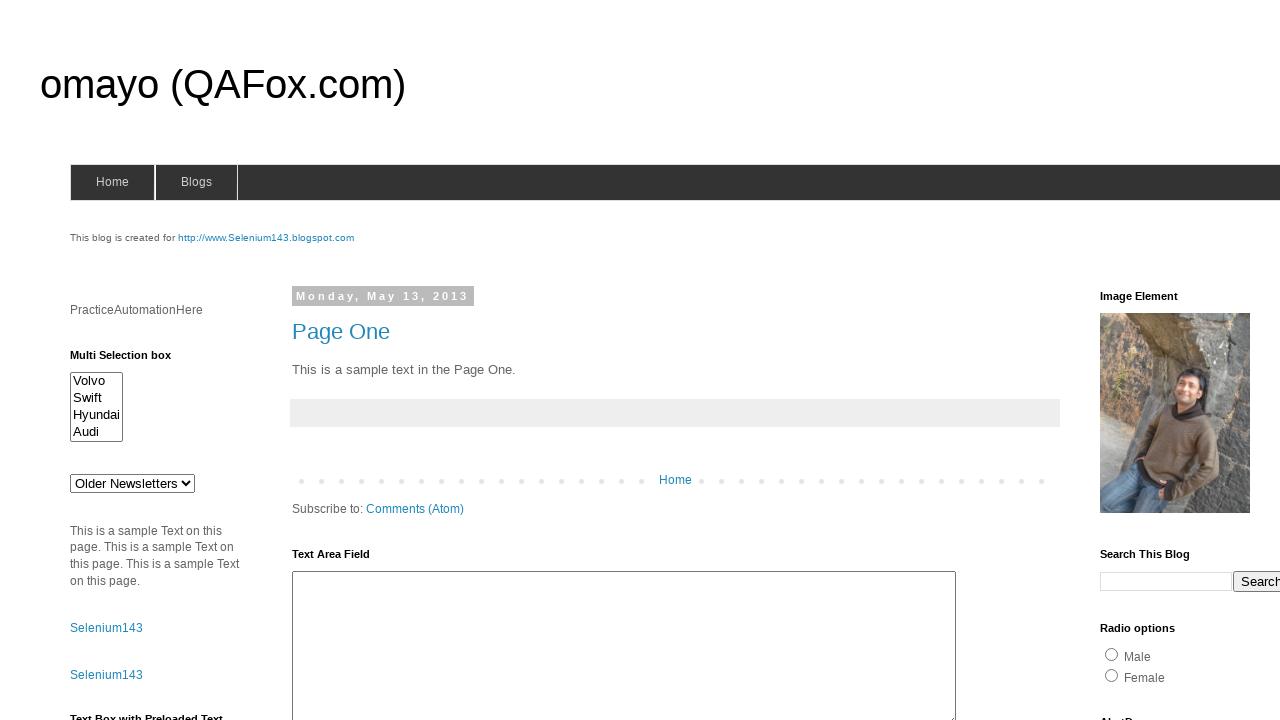

Located footer element with class 'footer-cap-top'
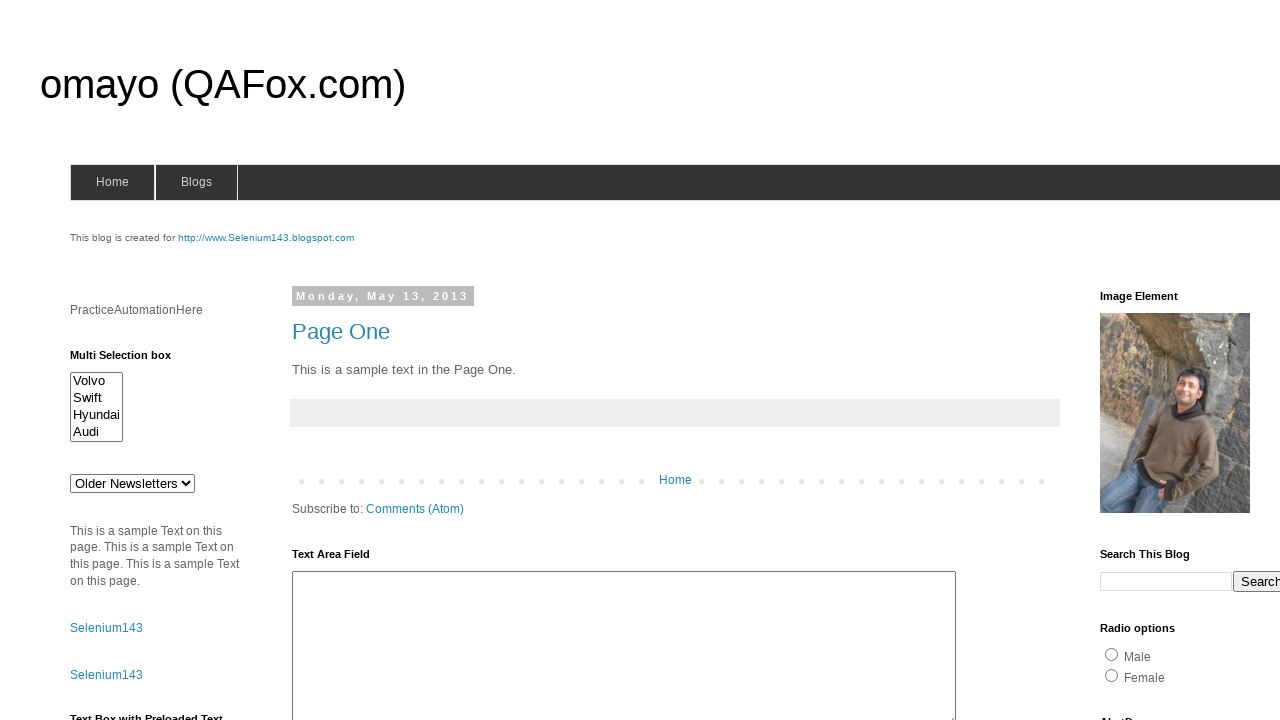

Scrolled footer element into view
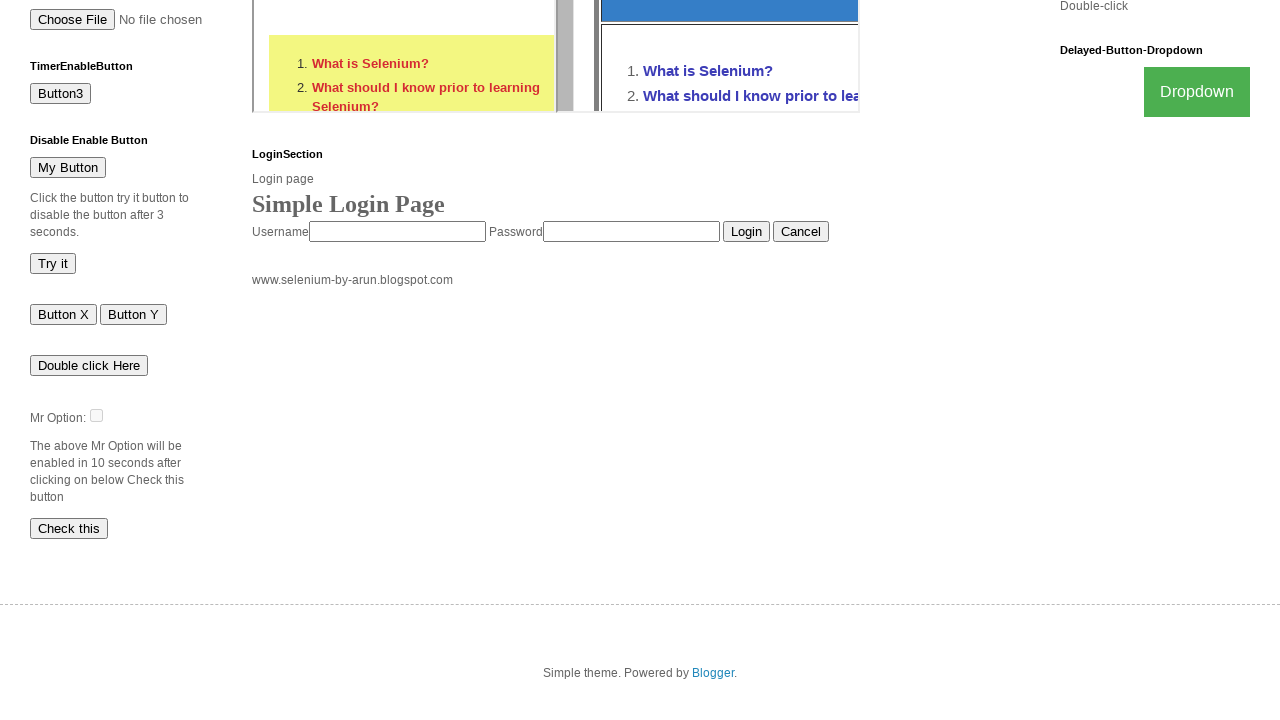

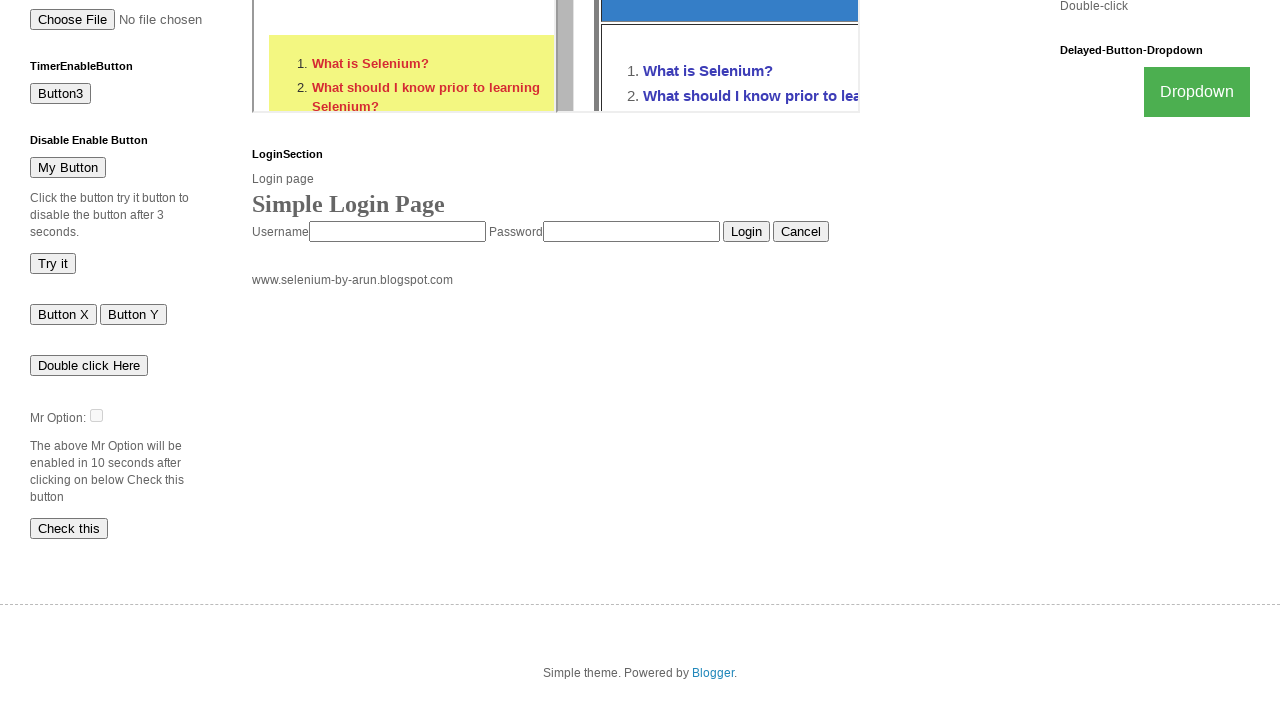